Tests single-select dropdown by selecting options by index, visible text, and verifying the final selection

Starting URL: http://antoniotrindade.com.br/treinoautomacao/elementsweb.html

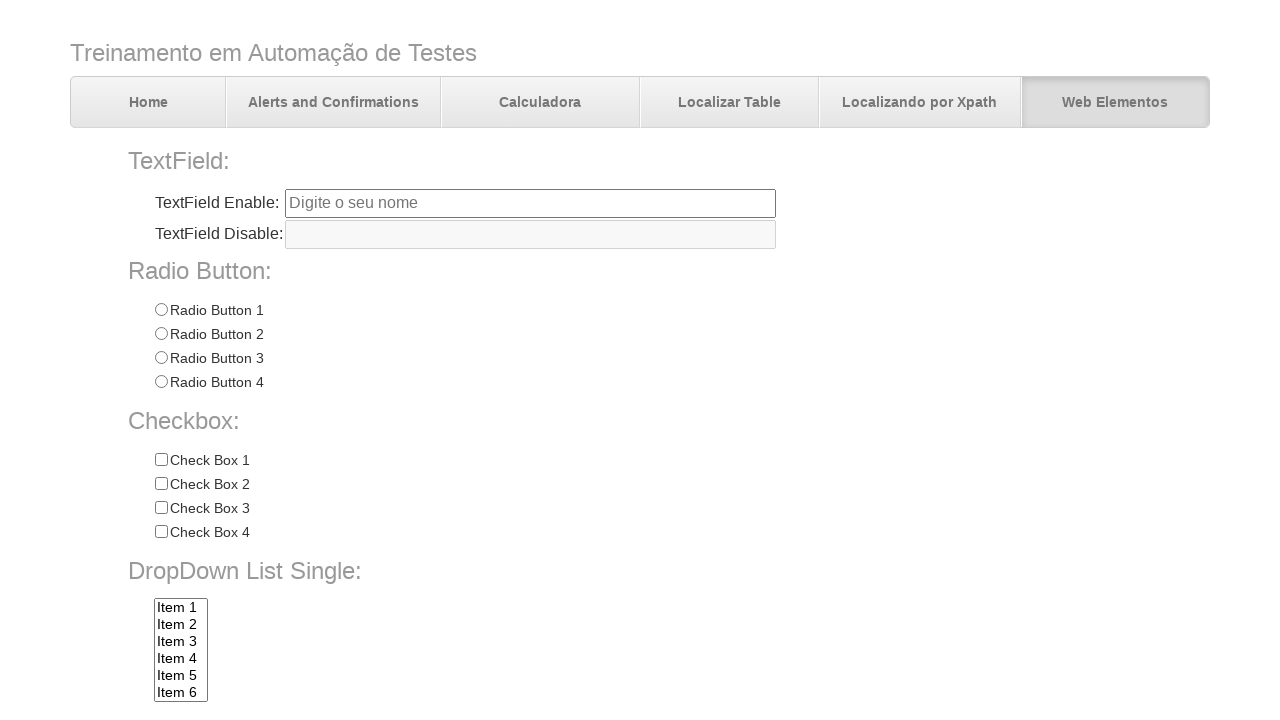

Selected first item in dropdown by index on select[name='dropdownlist']
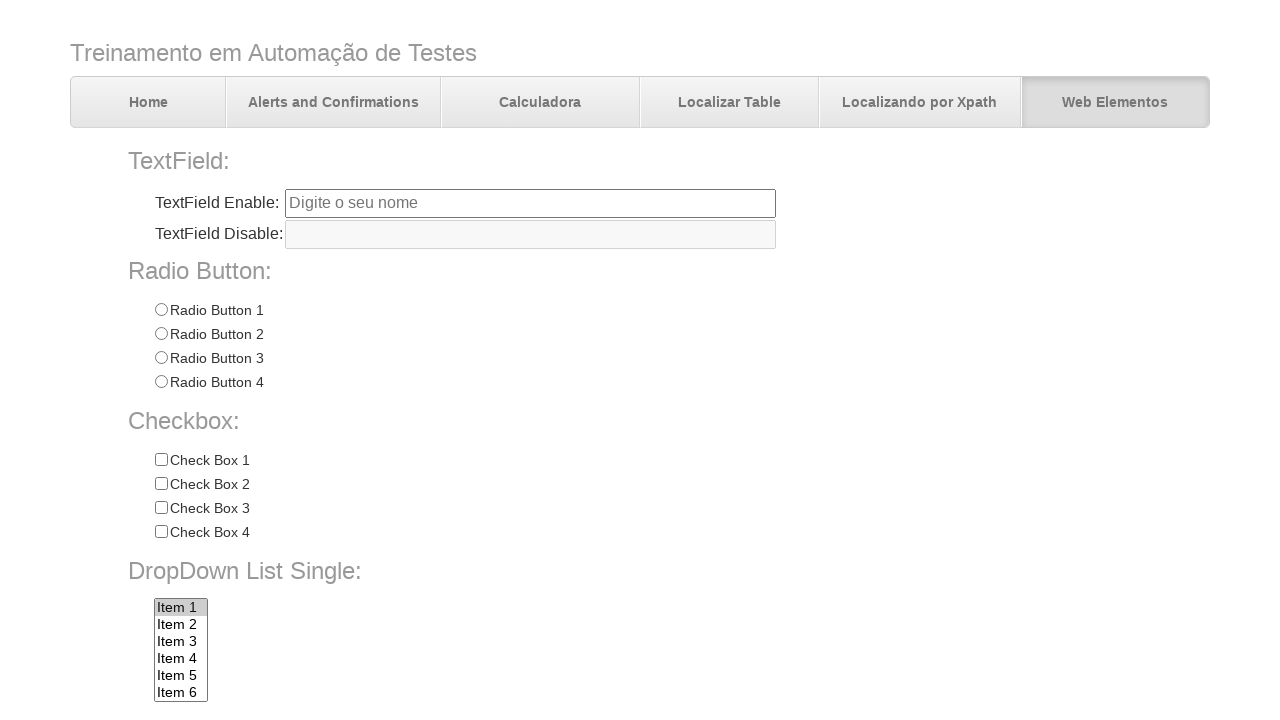

Selected 'Item 10' in dropdown by visible text on select[name='dropdownlist']
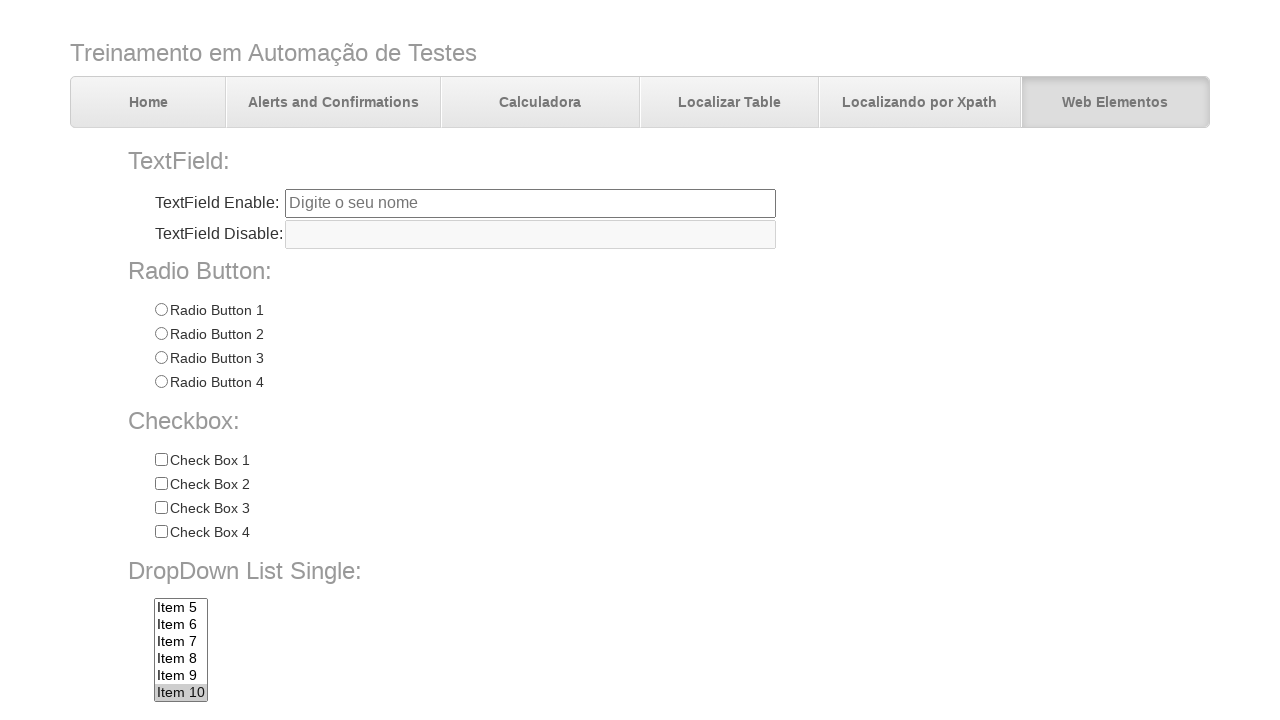

Selected 'Item 7' in dropdown by visible text on select[name='dropdownlist']
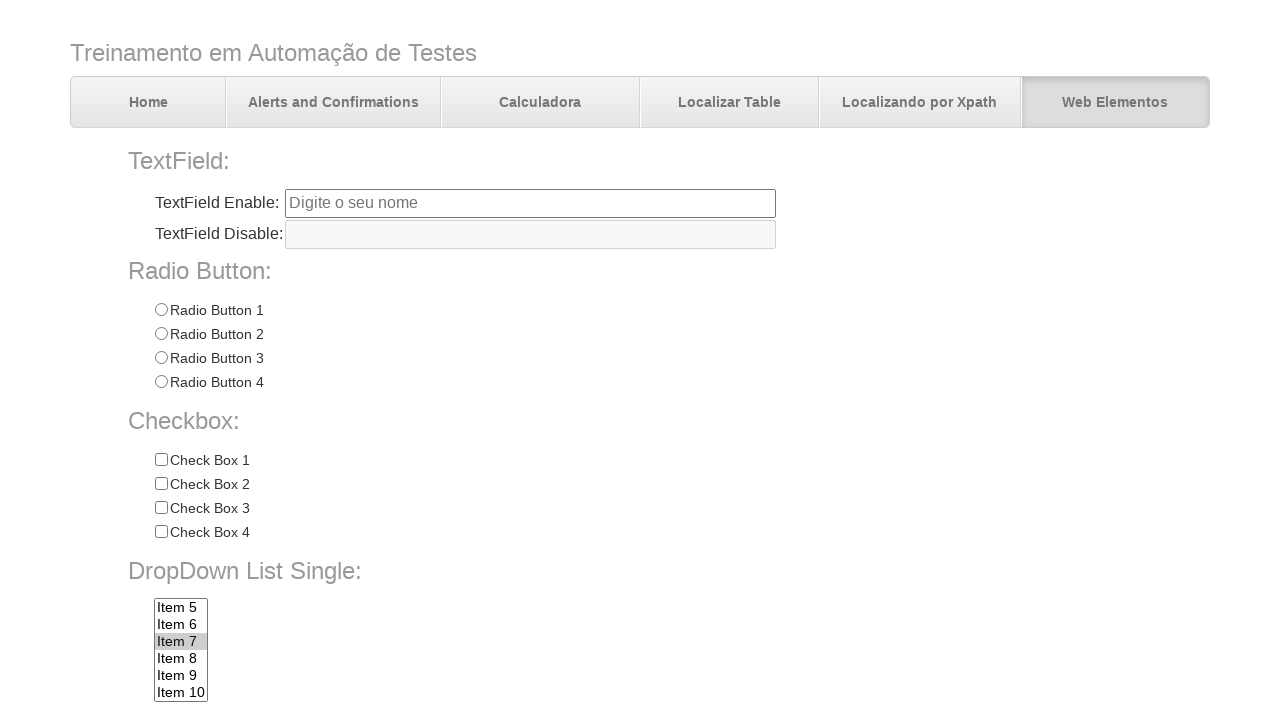

Retrieved selected dropdown value
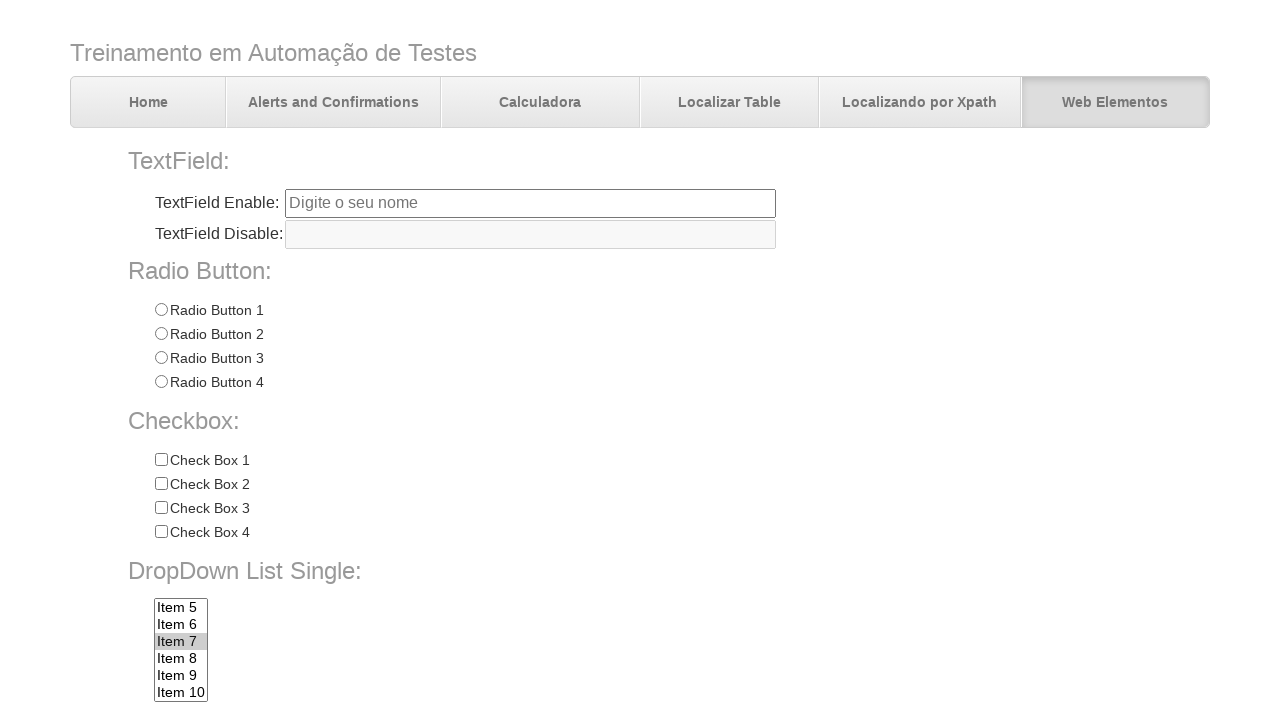

Verified that 'Item 7' (item7) is selected in dropdown
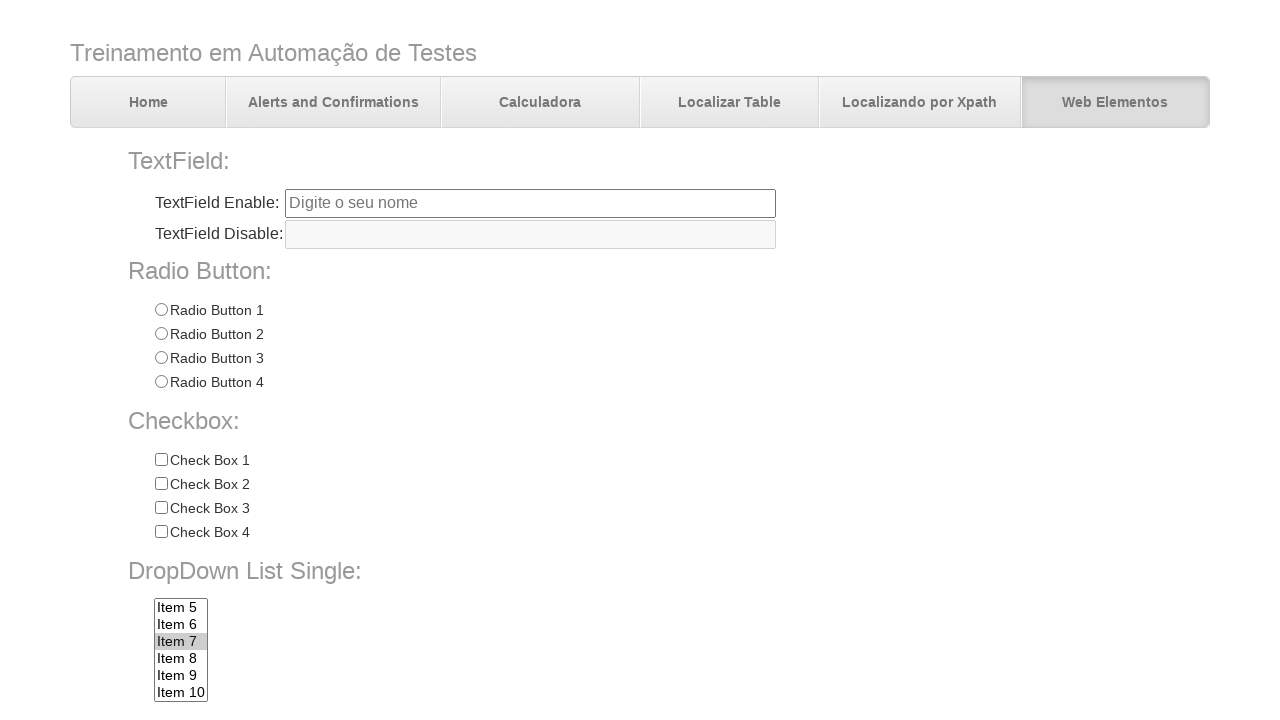

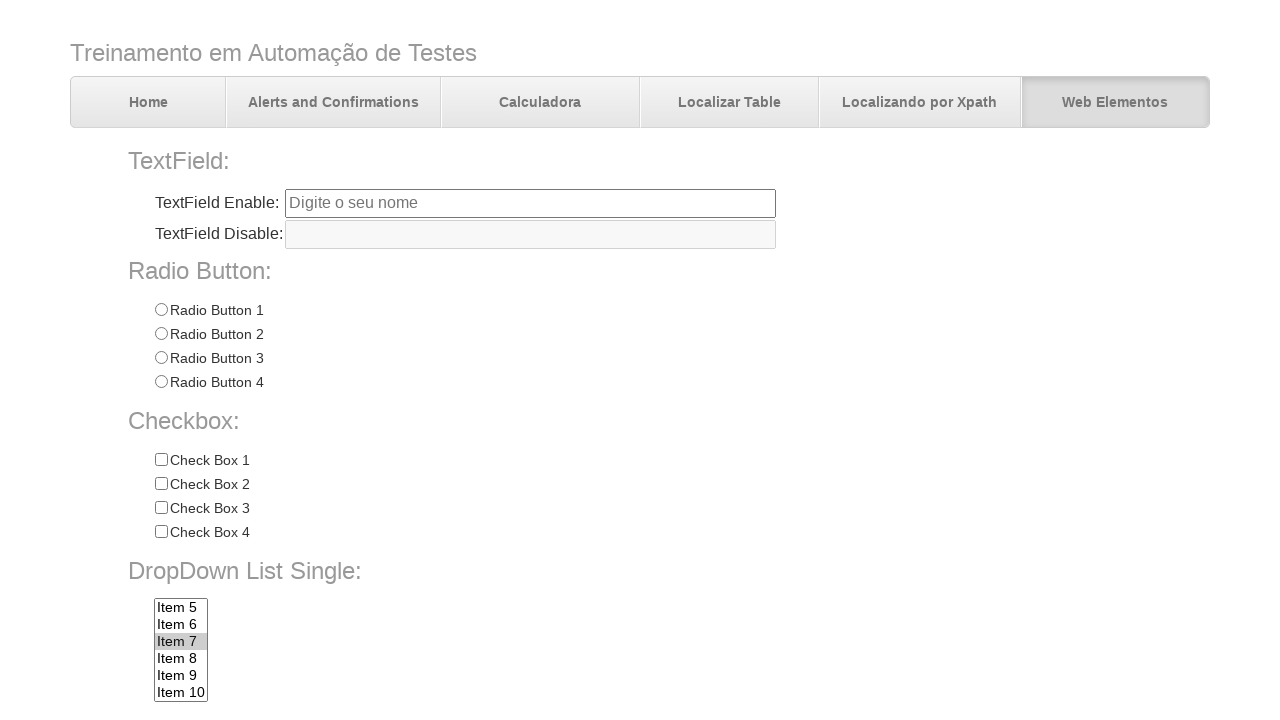